Tests that edits are cancelled when pressing Escape key

Starting URL: https://demo.playwright.dev/todomvc

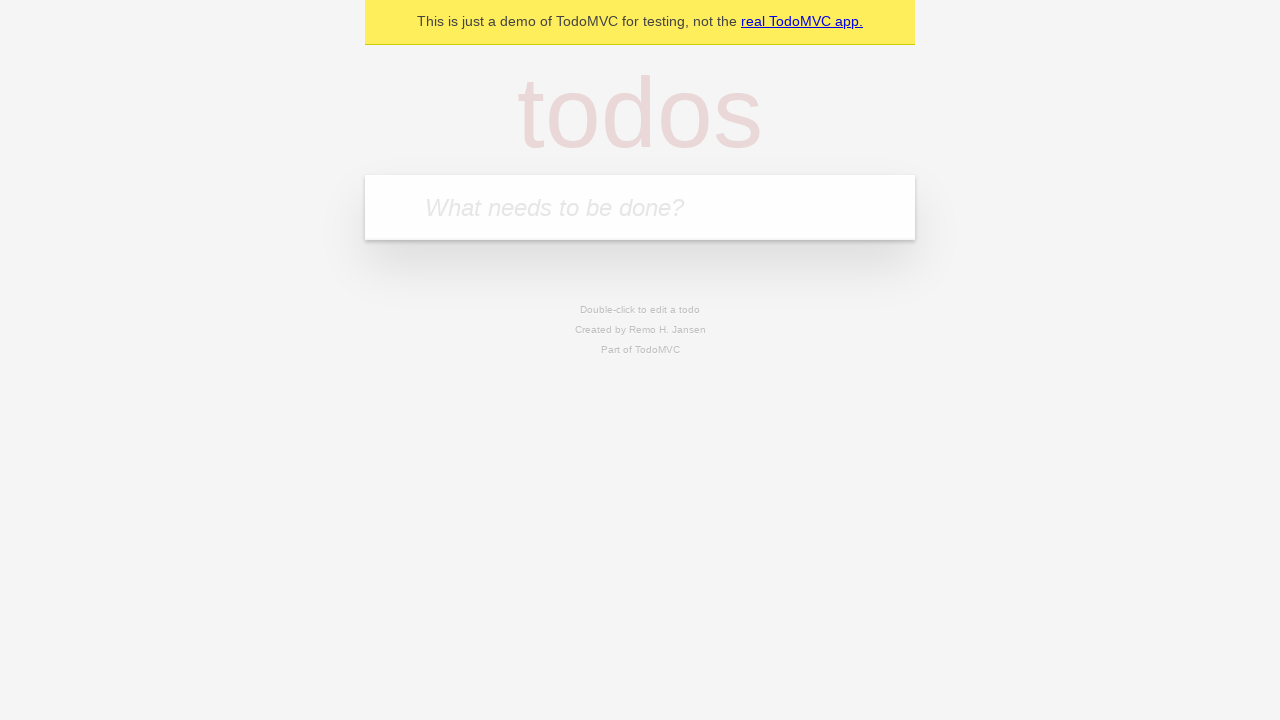

Filled input field with 'buy some cheese' on internal:attr=[placeholder="What needs to be done?"i]
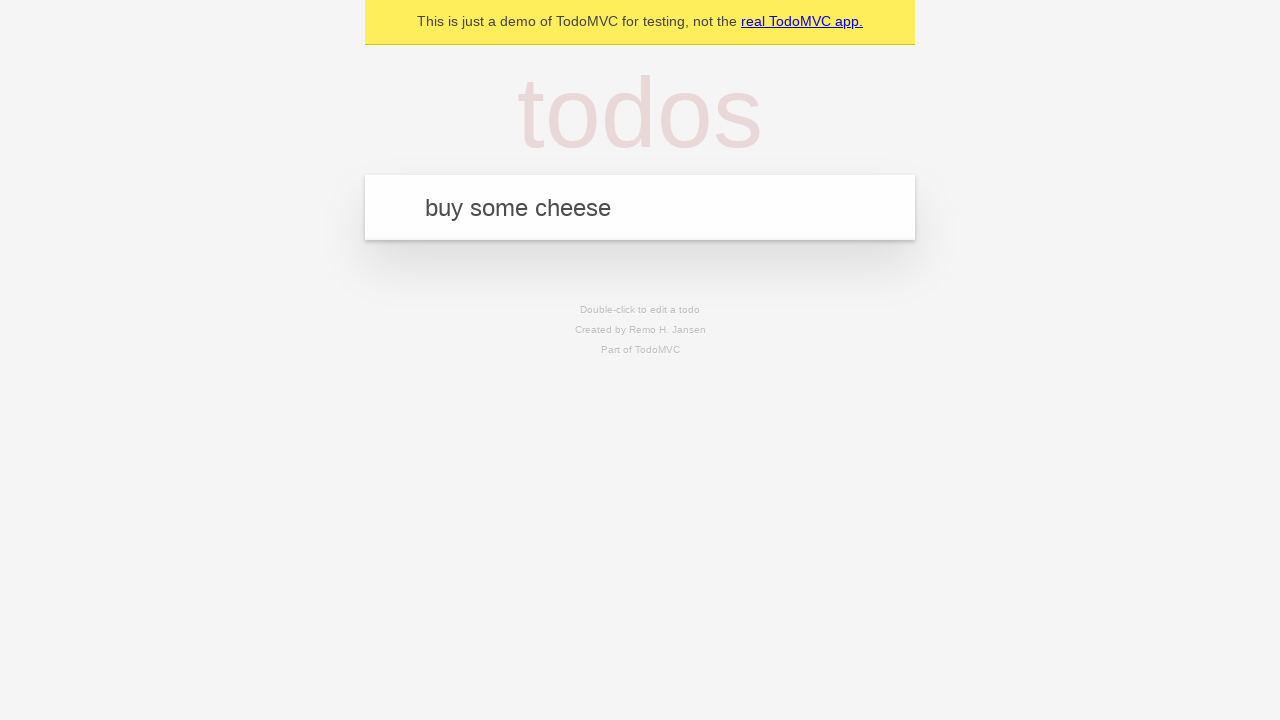

Pressed Enter to add first todo item on internal:attr=[placeholder="What needs to be done?"i]
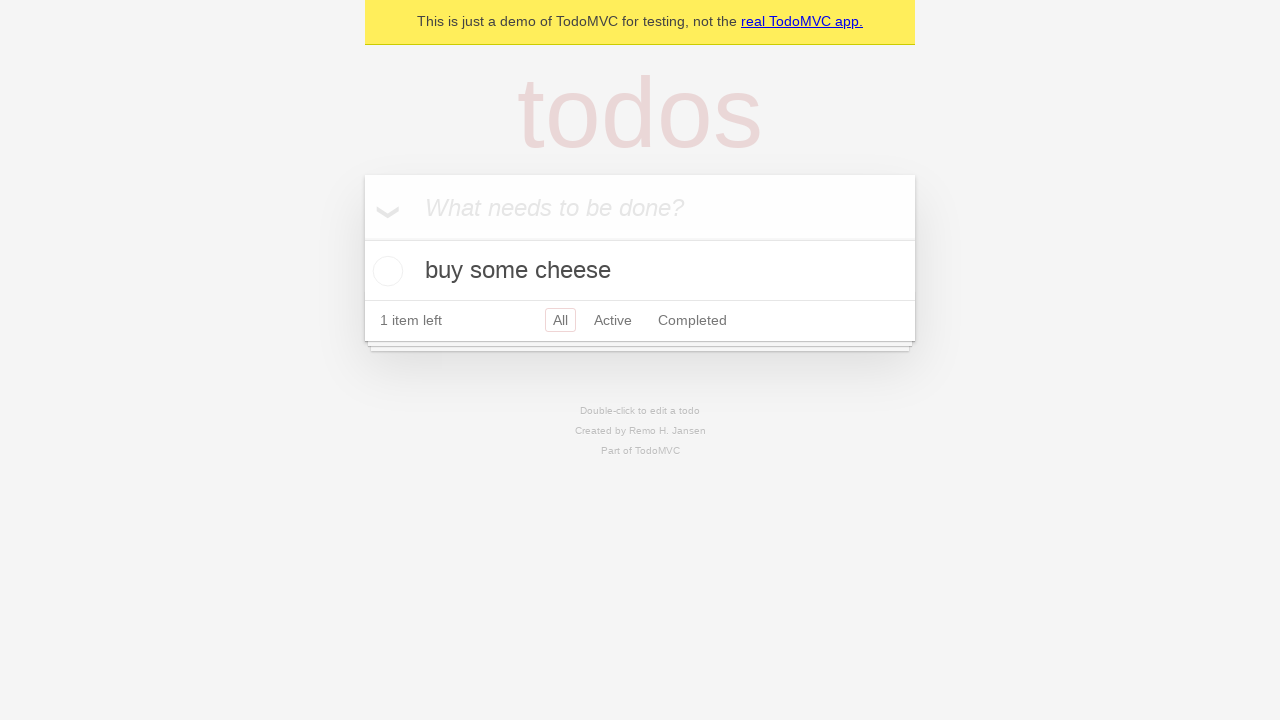

Filled input field with 'feed the cat' on internal:attr=[placeholder="What needs to be done?"i]
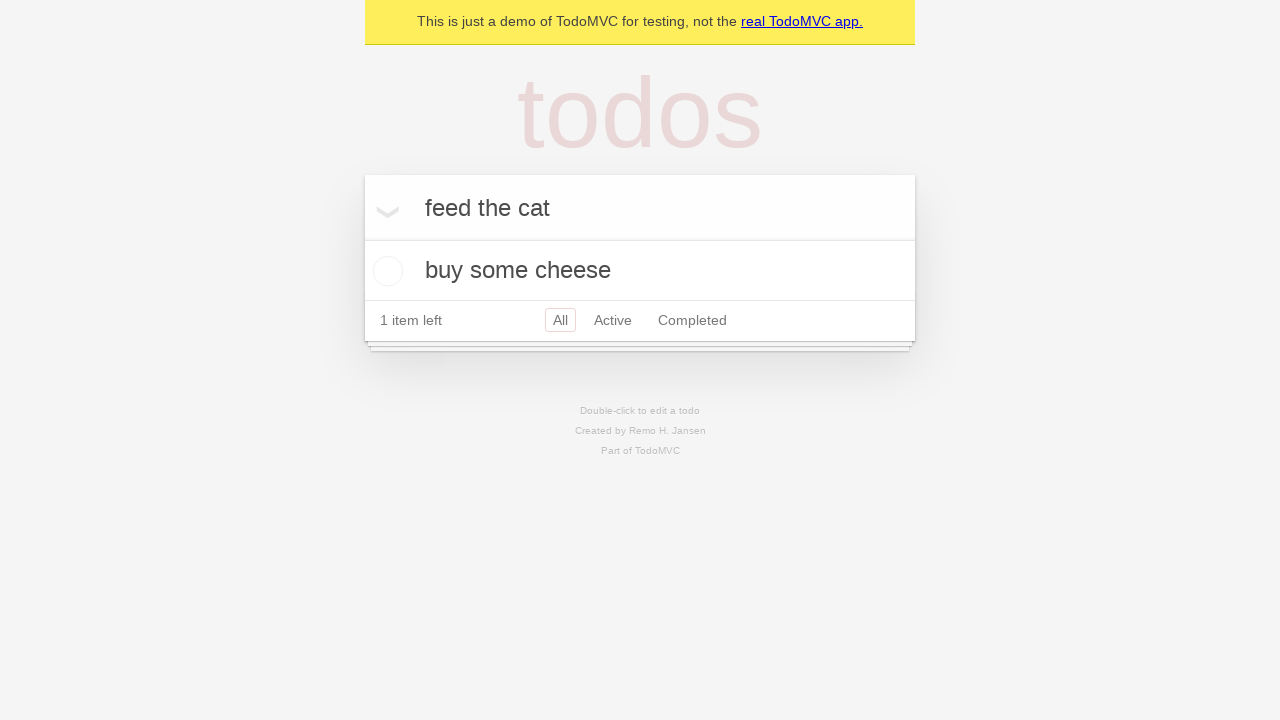

Pressed Enter to add second todo item on internal:attr=[placeholder="What needs to be done?"i]
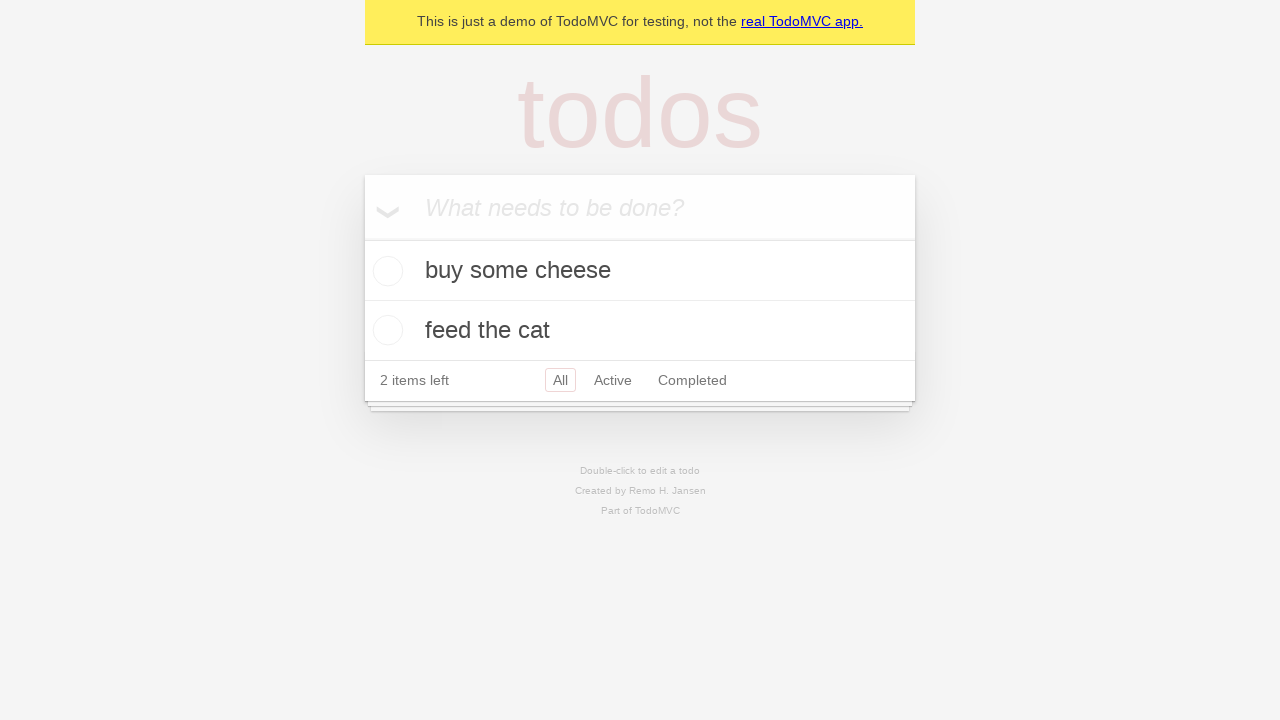

Filled input field with 'book a doctors appointment' on internal:attr=[placeholder="What needs to be done?"i]
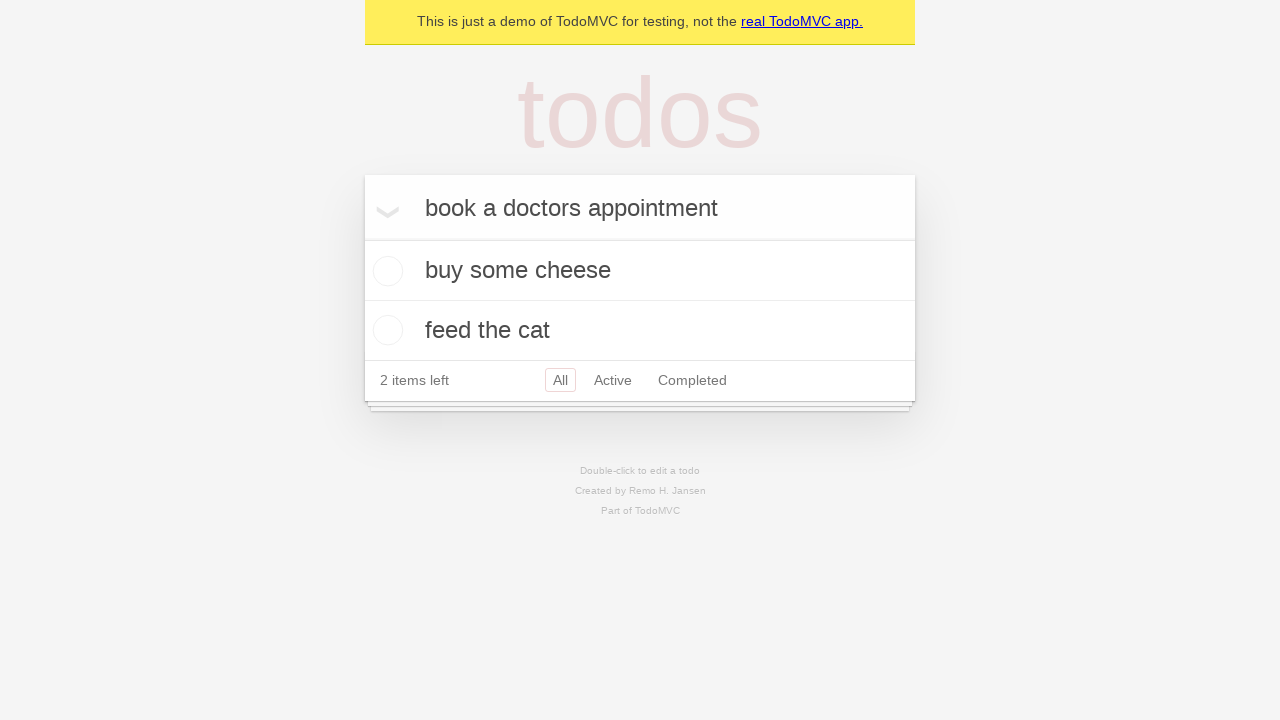

Pressed Enter to add third todo item on internal:attr=[placeholder="What needs to be done?"i]
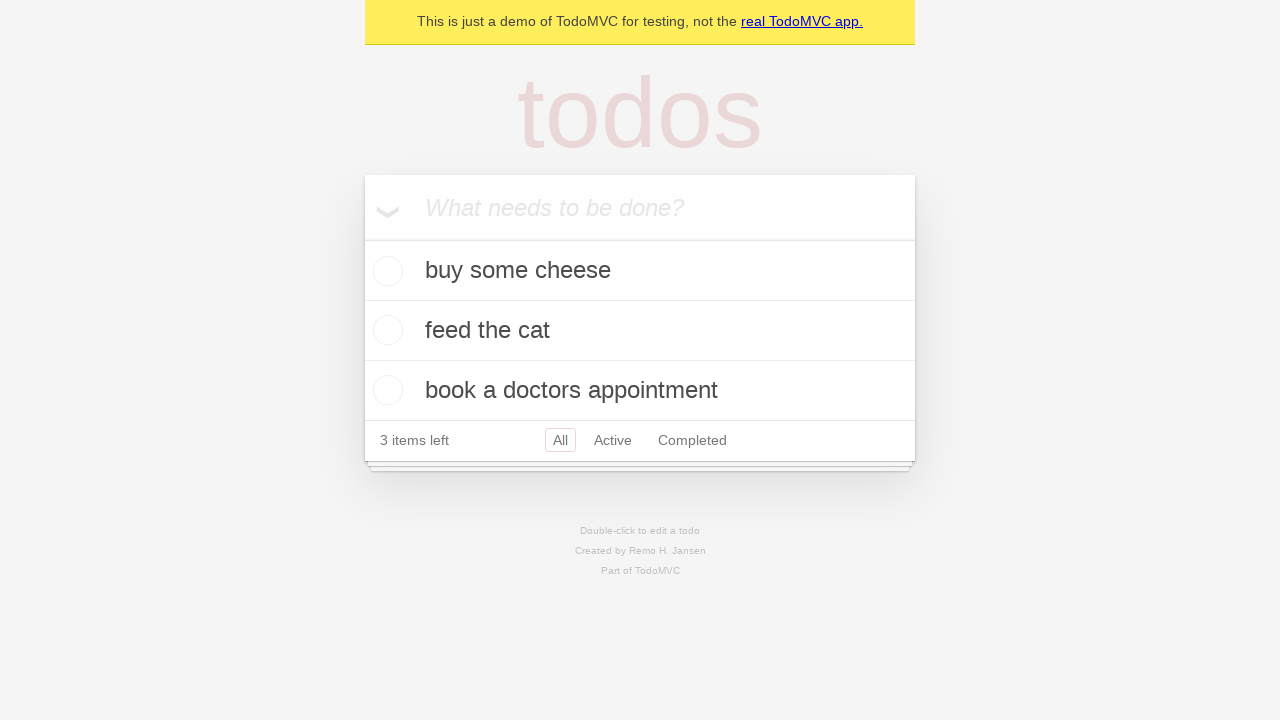

Double-clicked second todo item to enter edit mode at (640, 331) on internal:testid=[data-testid="todo-item"s] >> nth=1
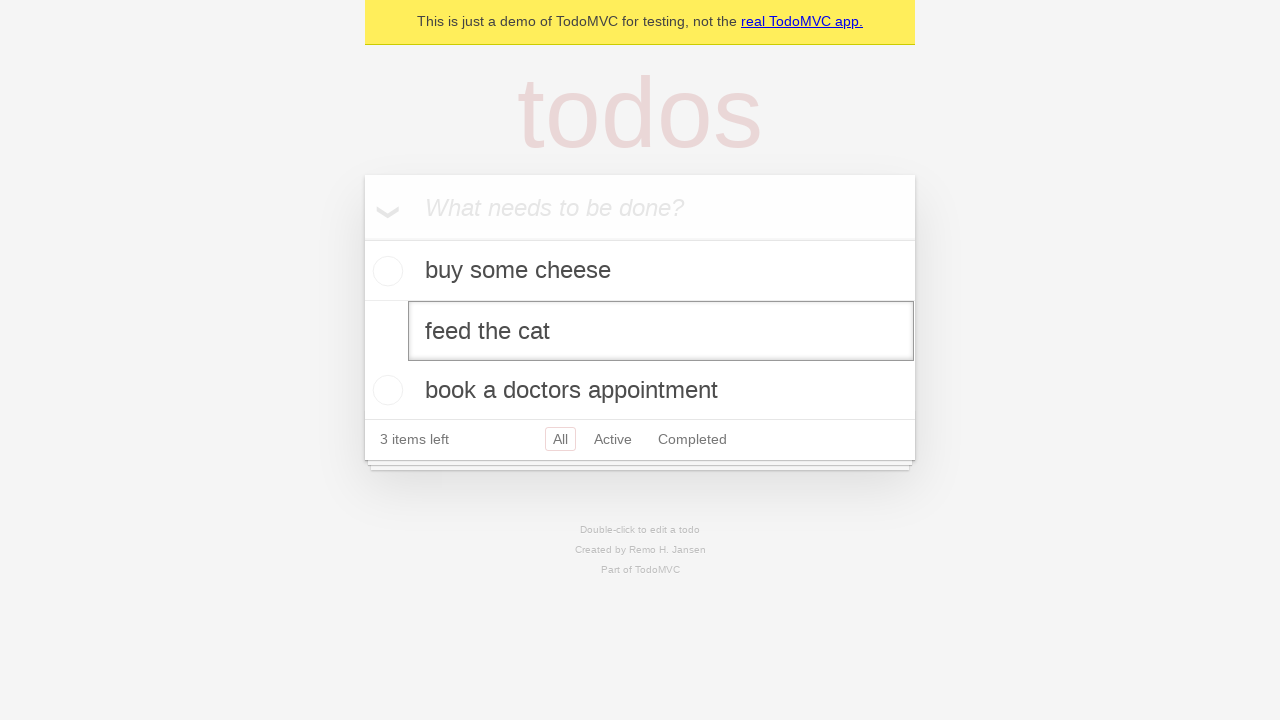

Filled edit textbox with 'buy some sausages' on internal:testid=[data-testid="todo-item"s] >> nth=1 >> internal:role=textbox[nam
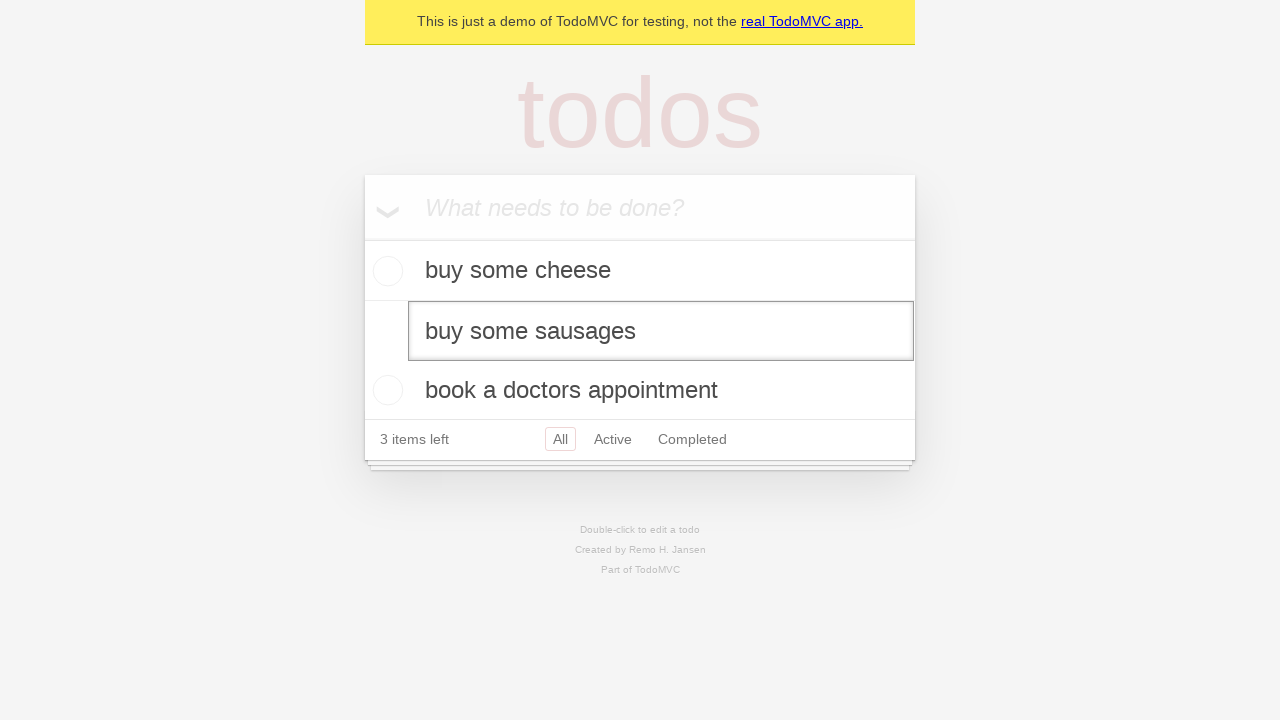

Pressed Escape key to cancel edit and revert changes on internal:testid=[data-testid="todo-item"s] >> nth=1 >> internal:role=textbox[nam
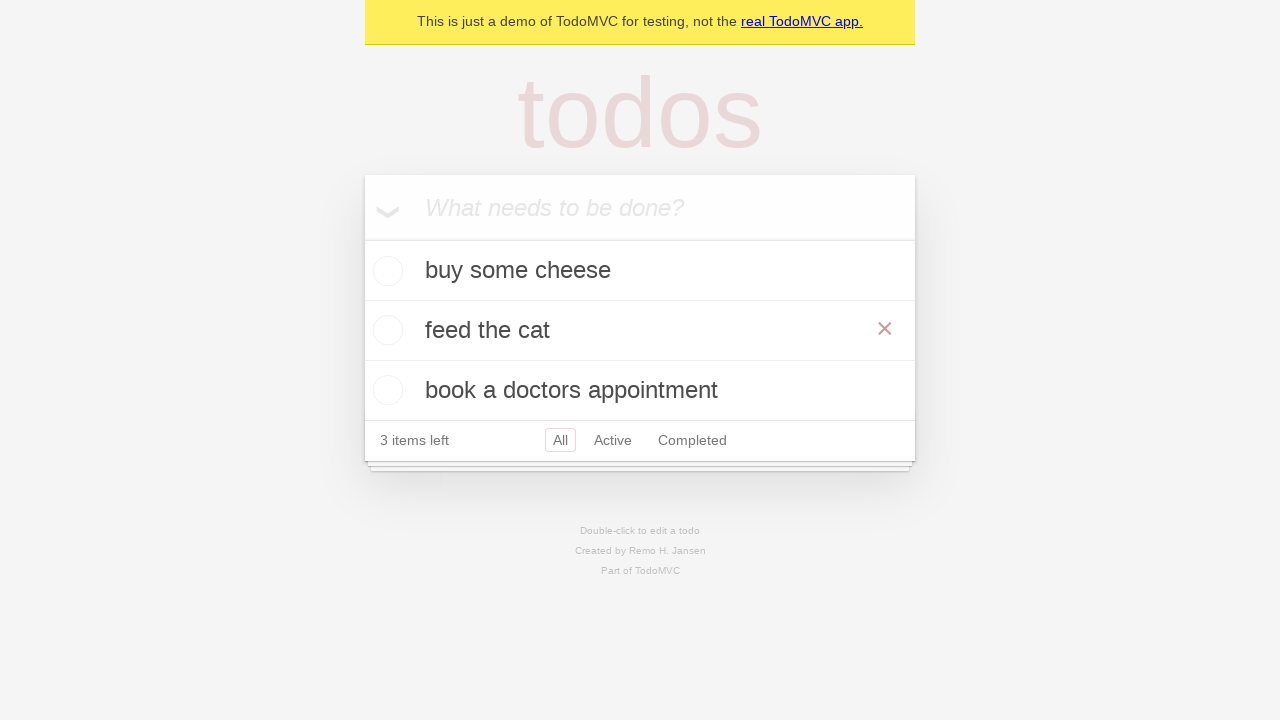

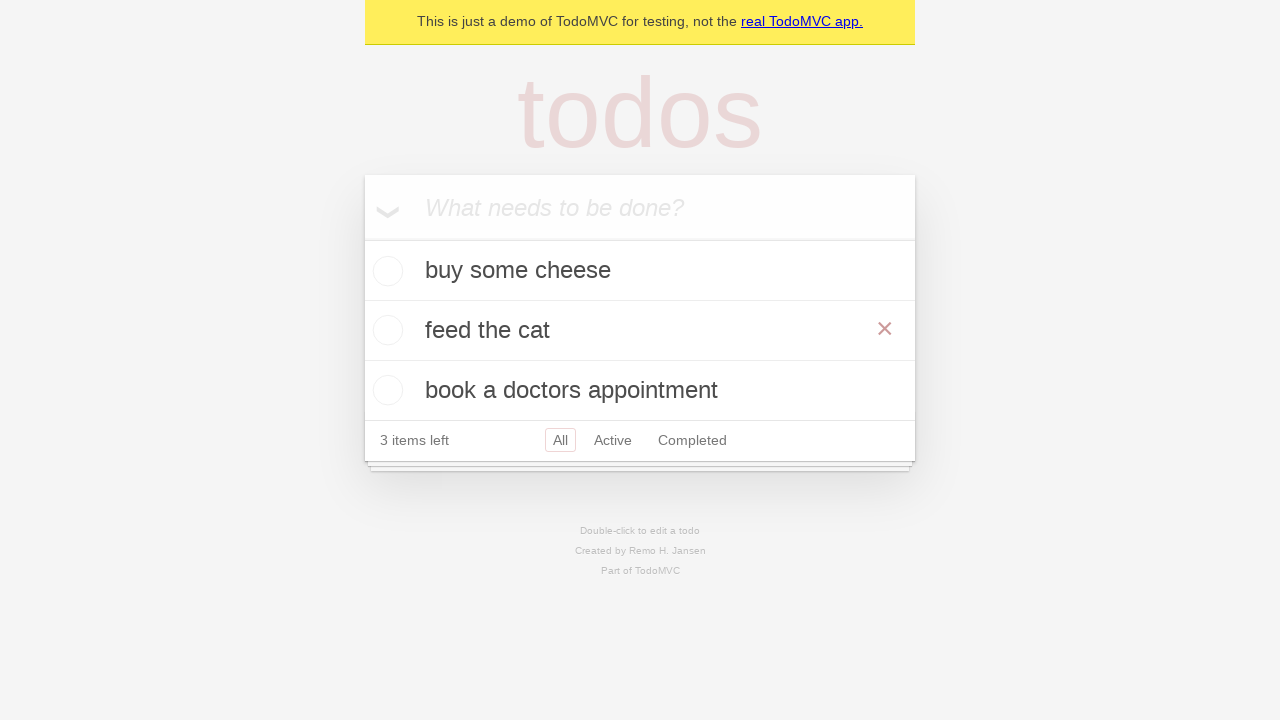